Tests editing a todo item by double-clicking, changing text, and pressing Enter

Starting URL: https://demo.playwright.dev/todomvc

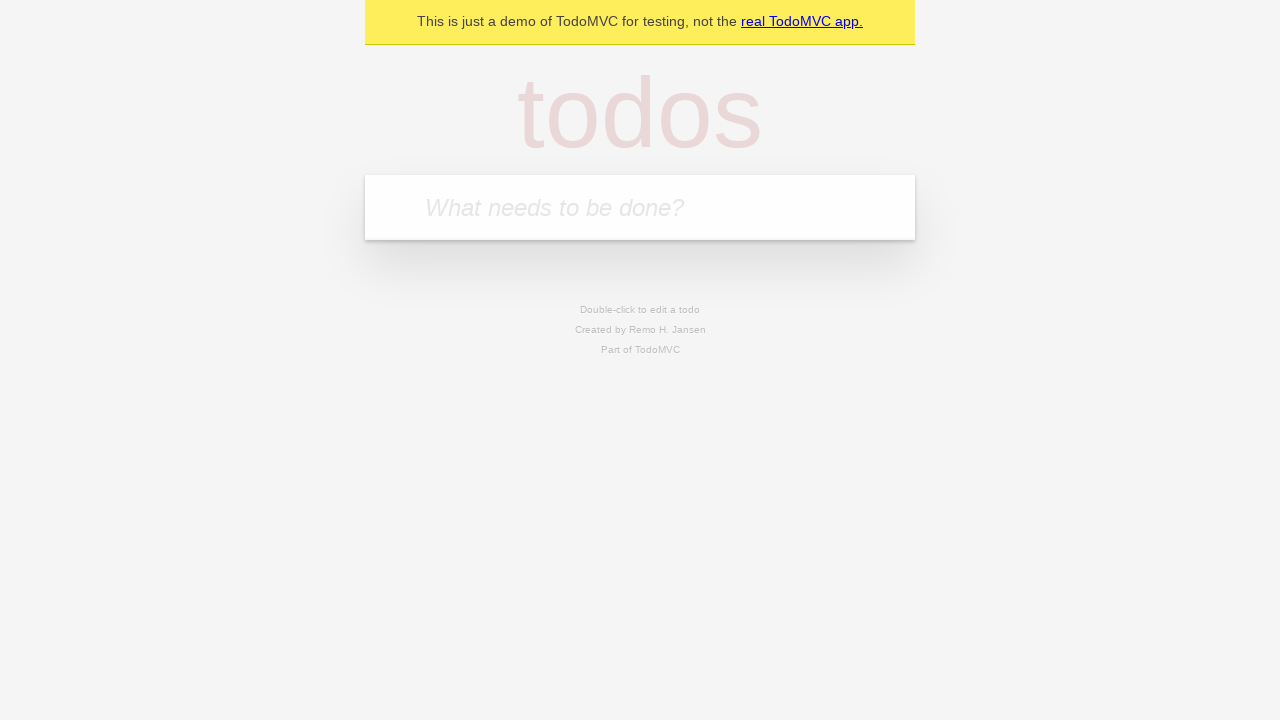

Navigated to TodoMVC demo page
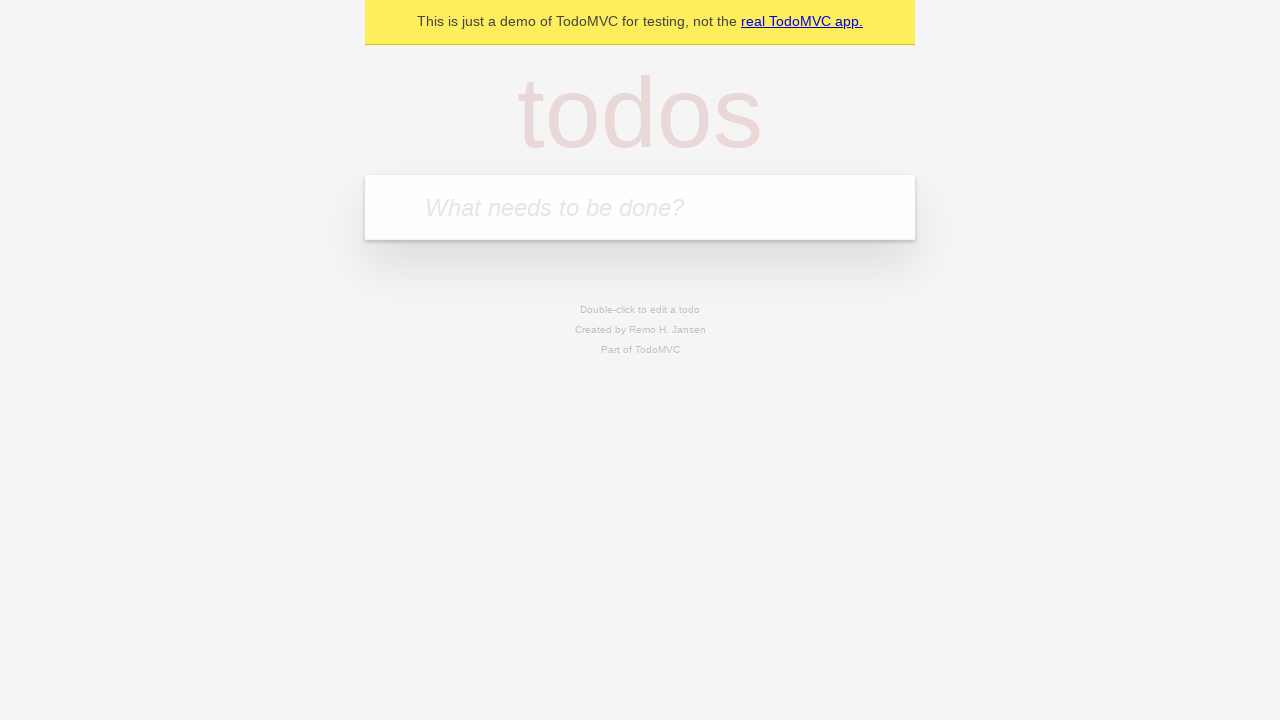

Filled todo input with 'buy some cheese' on internal:attr=[placeholder="What needs to be done?"i]
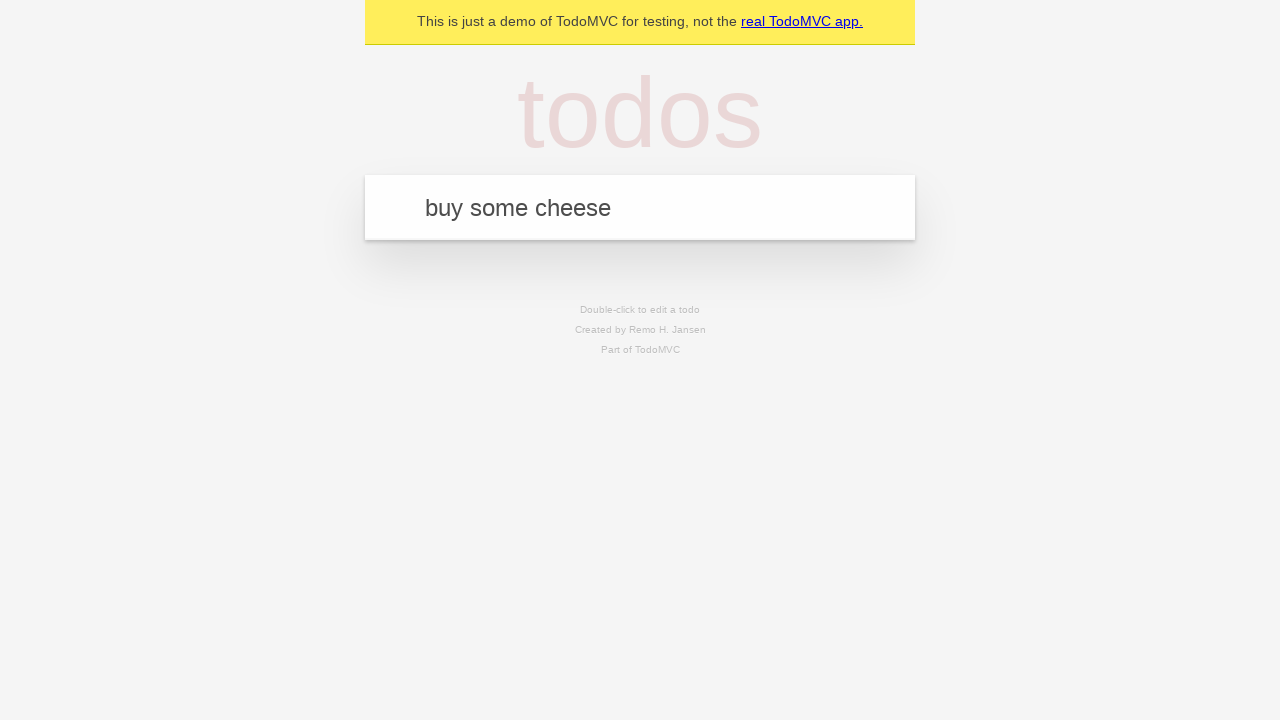

Pressed Enter to create todo 'buy some cheese' on internal:attr=[placeholder="What needs to be done?"i]
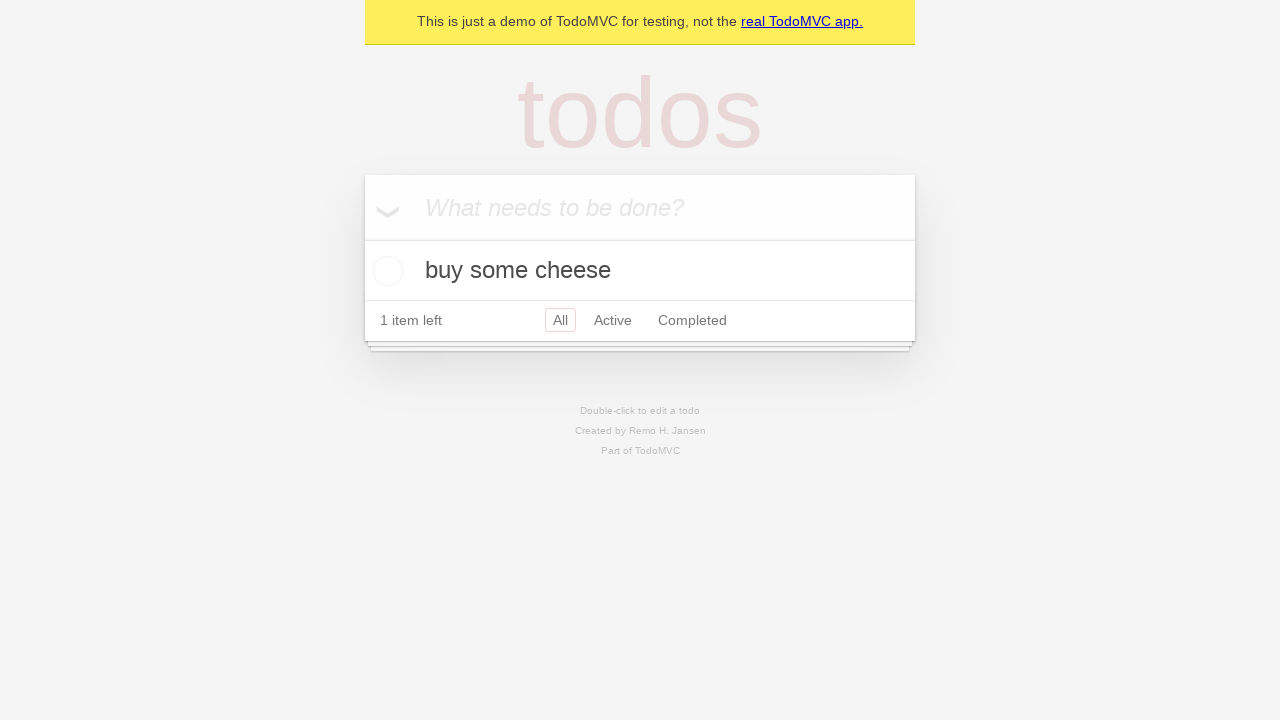

Filled todo input with 'feed the cat' on internal:attr=[placeholder="What needs to be done?"i]
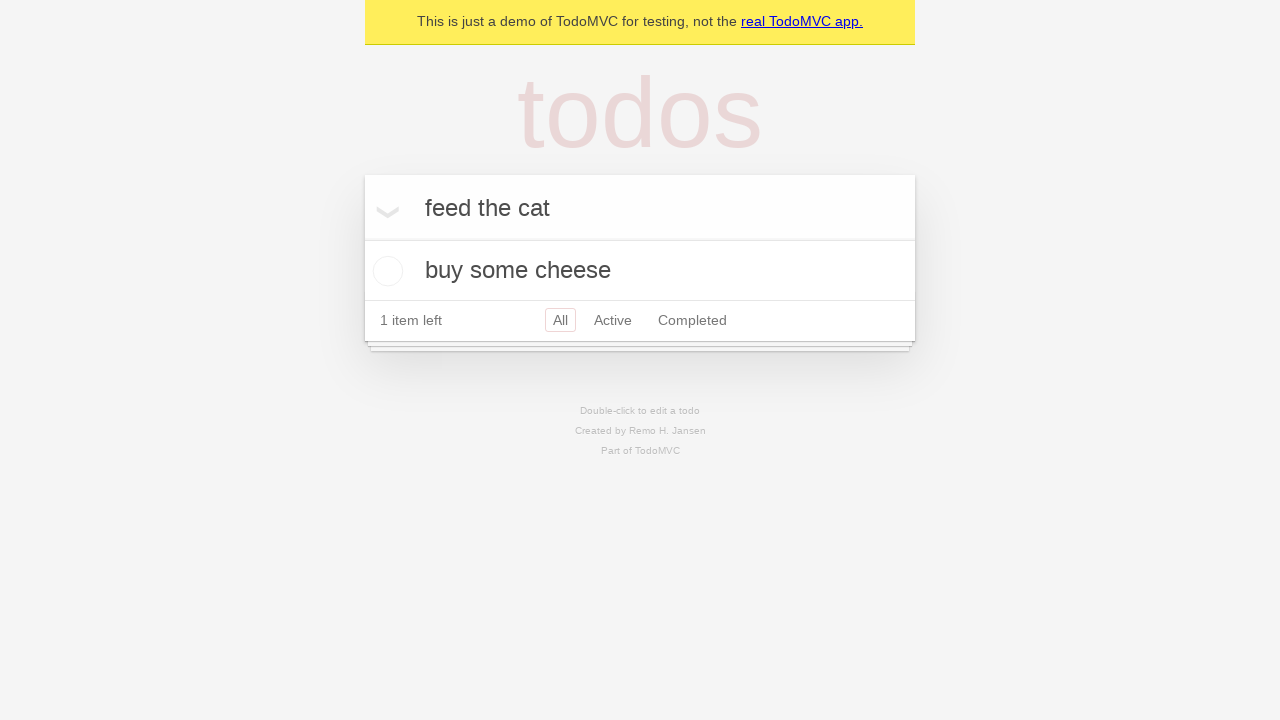

Pressed Enter to create todo 'feed the cat' on internal:attr=[placeholder="What needs to be done?"i]
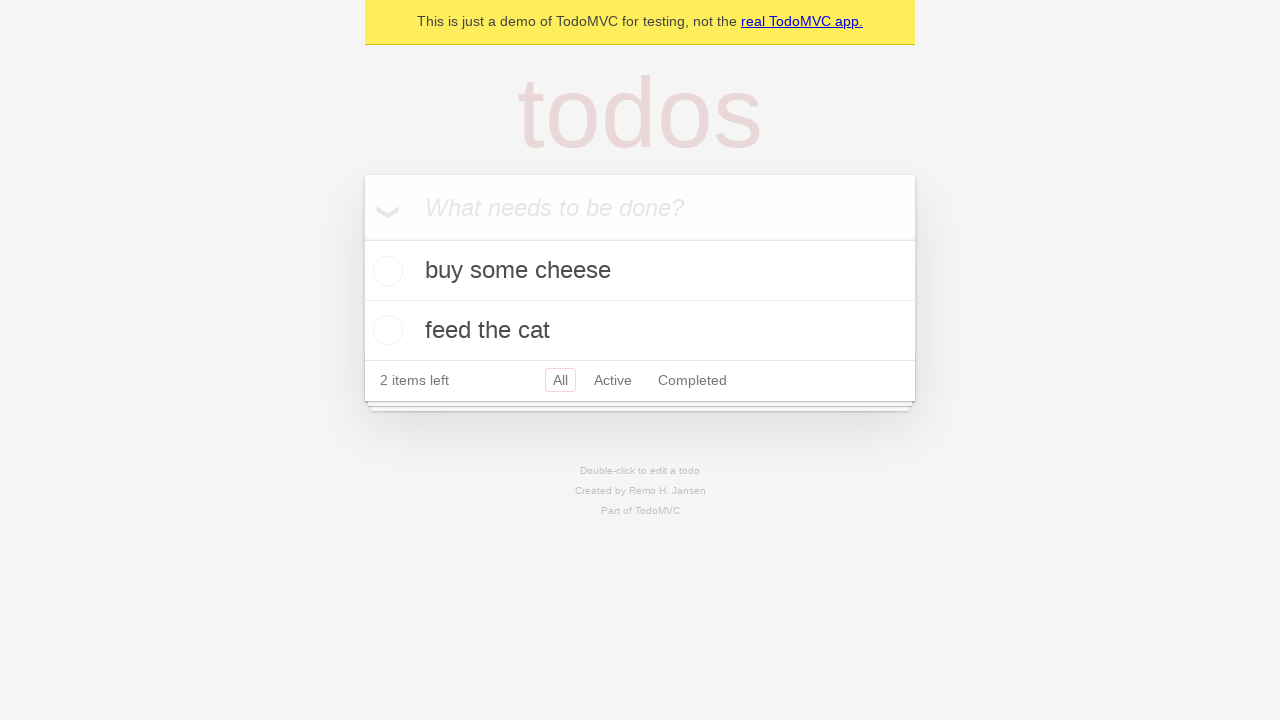

Filled todo input with 'book a doctors appointment' on internal:attr=[placeholder="What needs to be done?"i]
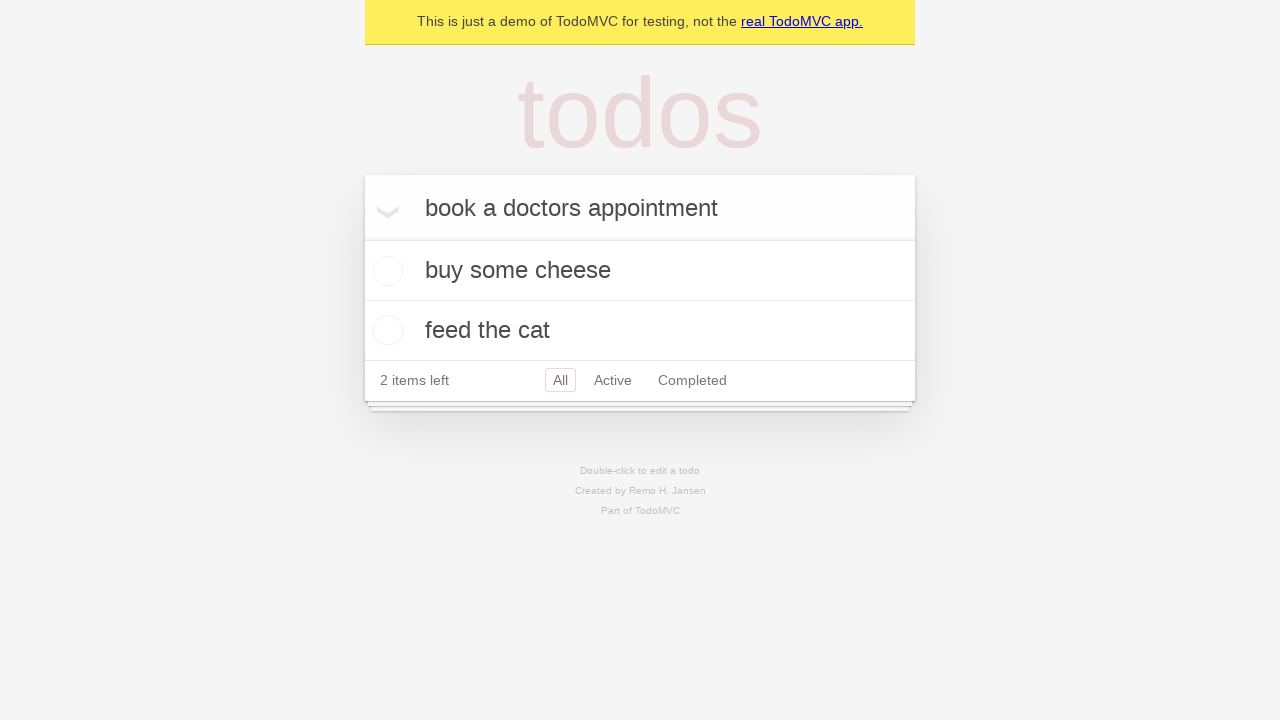

Pressed Enter to create todo 'book a doctors appointment' on internal:attr=[placeholder="What needs to be done?"i]
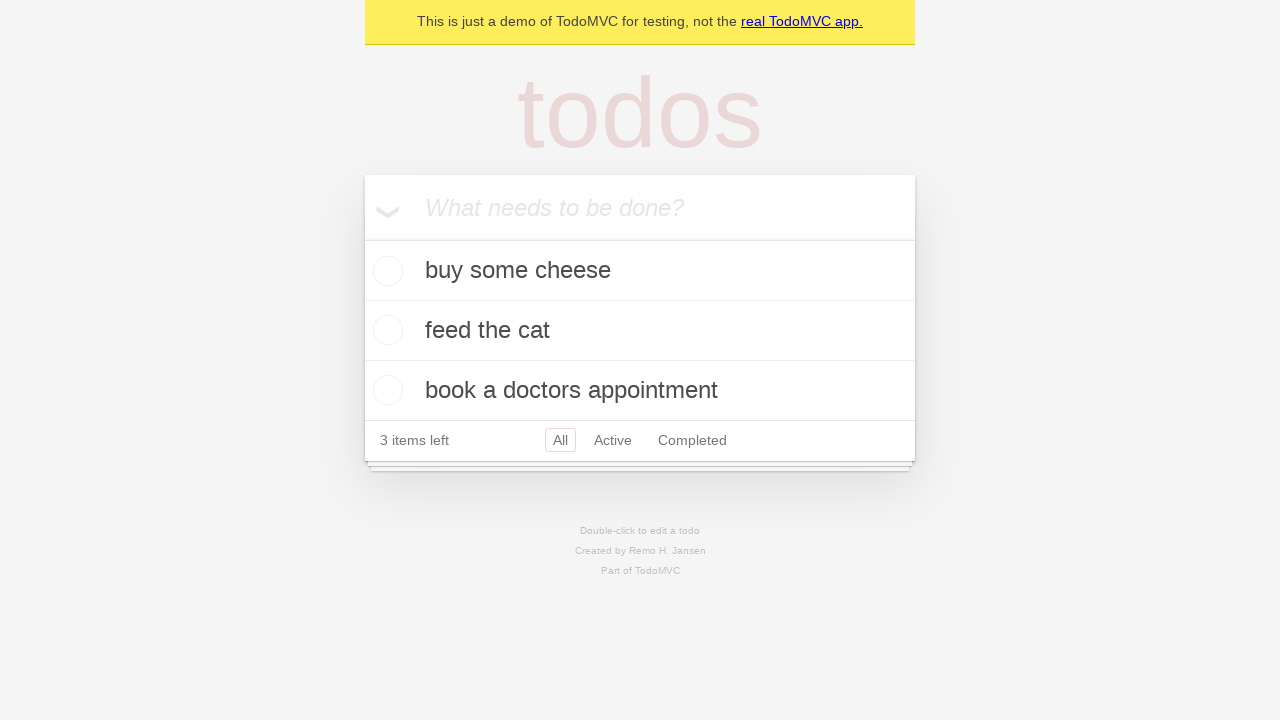

Double-clicked second todo item to enter edit mode at (640, 331) on internal:testid=[data-testid="todo-item"s] >> nth=1
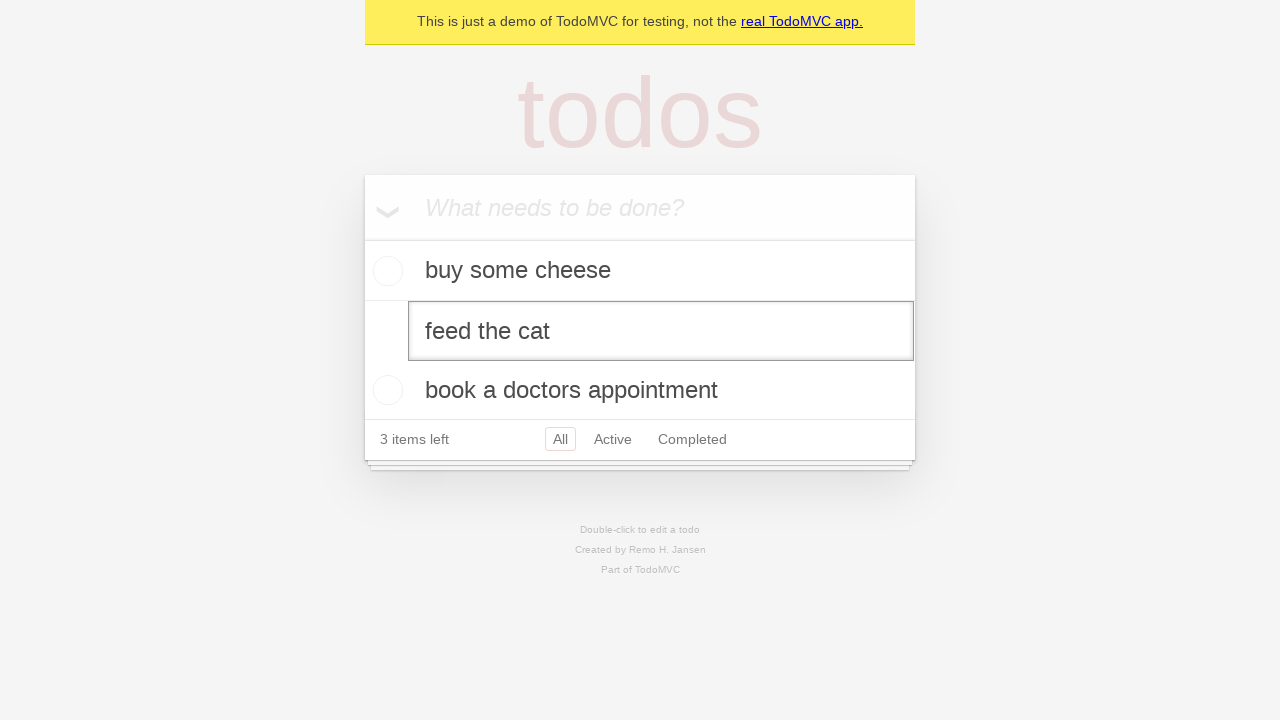

Changed todo text to 'buy some sausages' on internal:testid=[data-testid="todo-item"s] >> nth=1 >> internal:role=textbox[nam
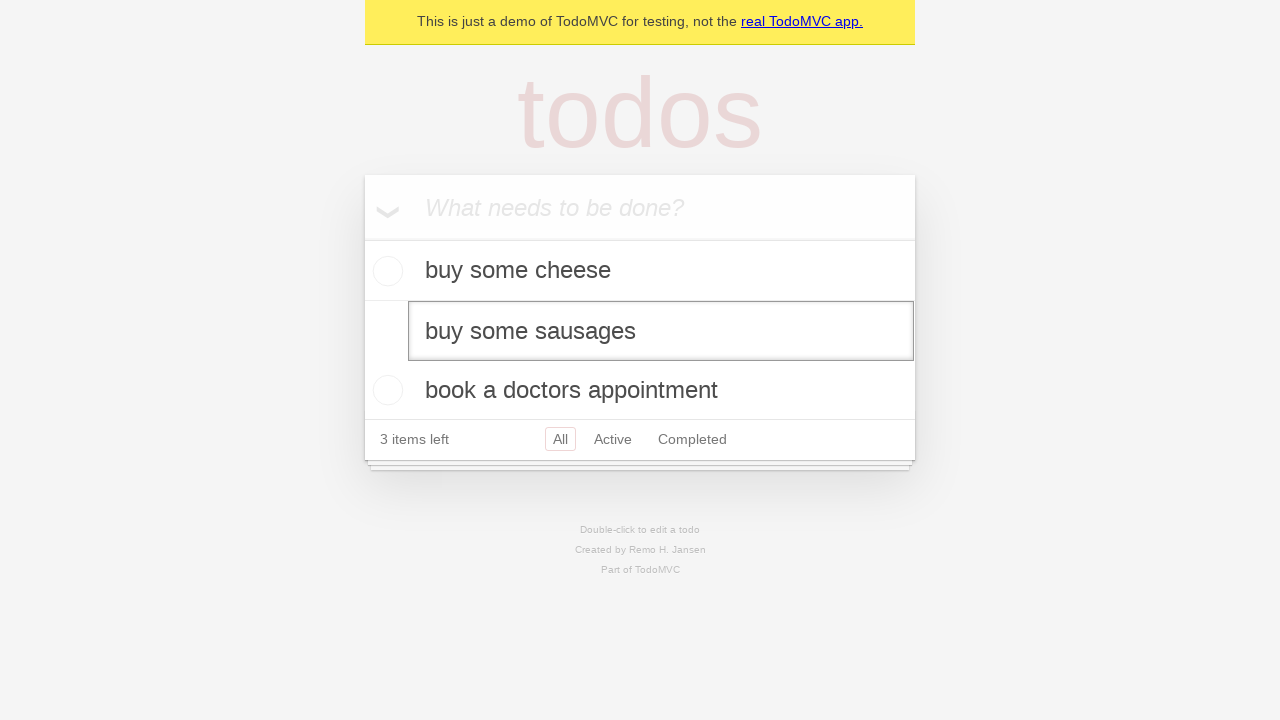

Pressed Enter to confirm todo edit on internal:testid=[data-testid="todo-item"s] >> nth=1 >> internal:role=textbox[nam
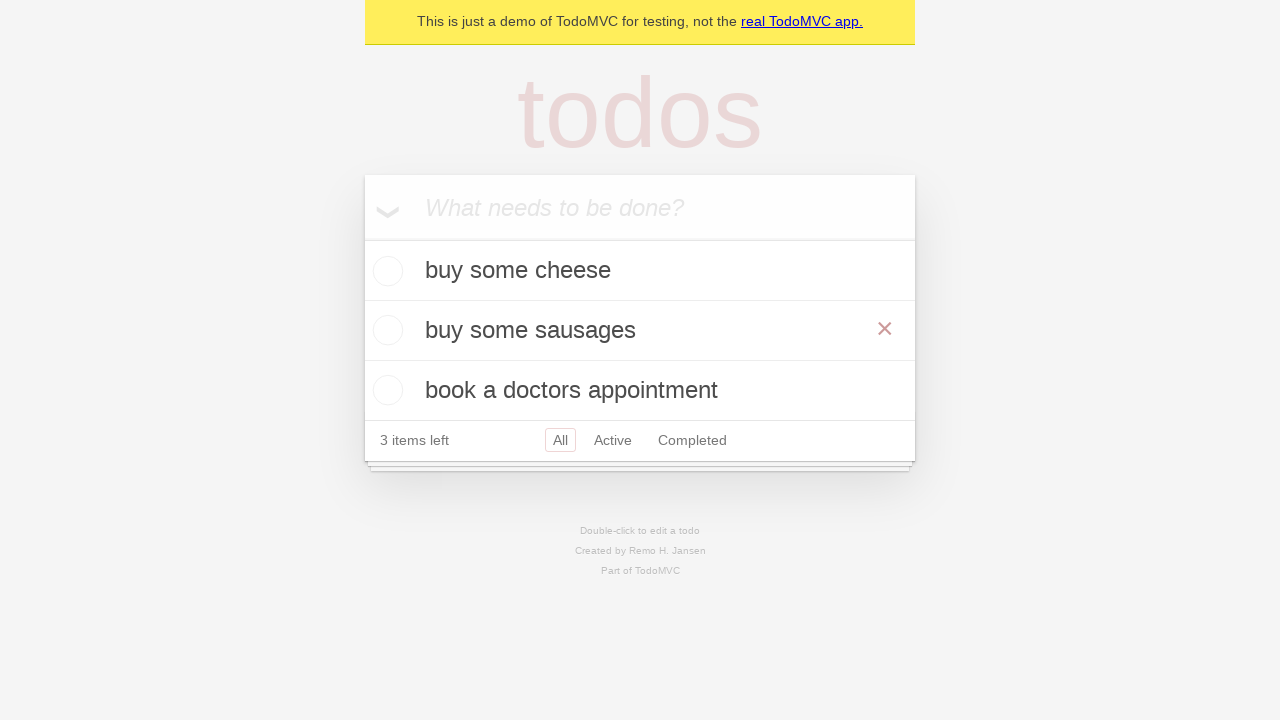

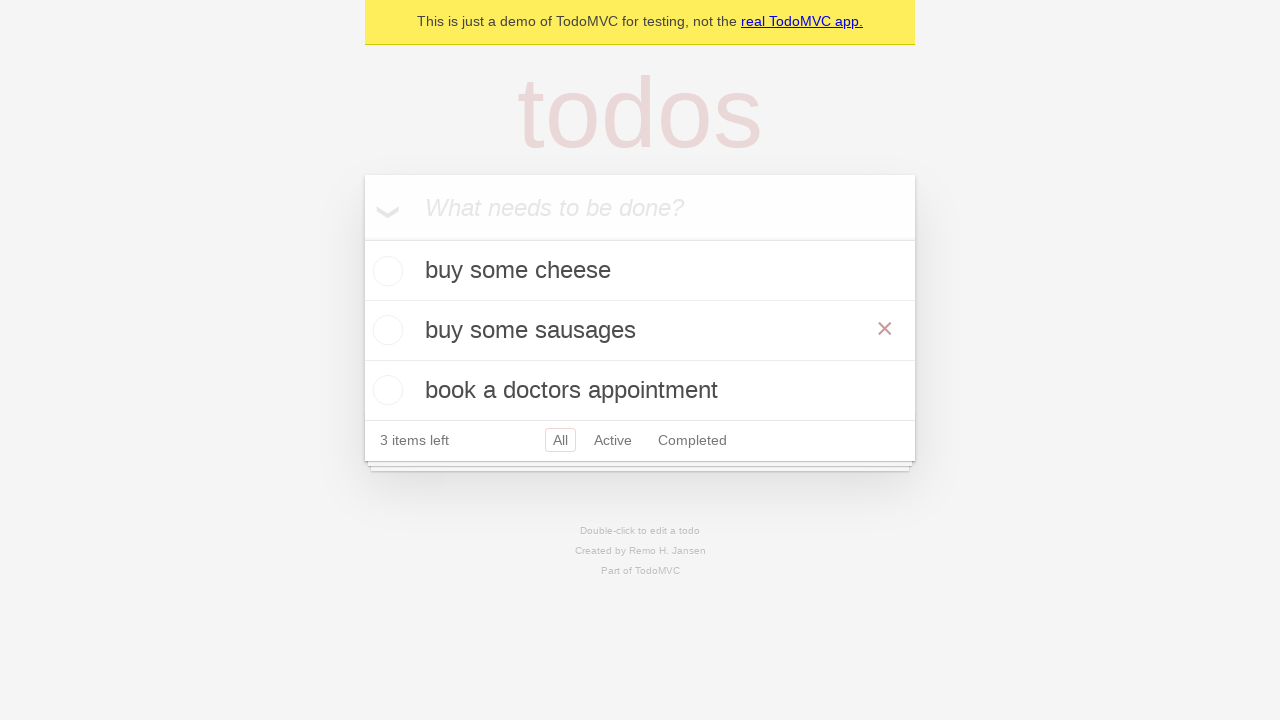